Tests behavior when attempting to place an order with an empty cart by adding a product, removing it, and clicking Place Order.

Starting URL: https://demoblaze.com/

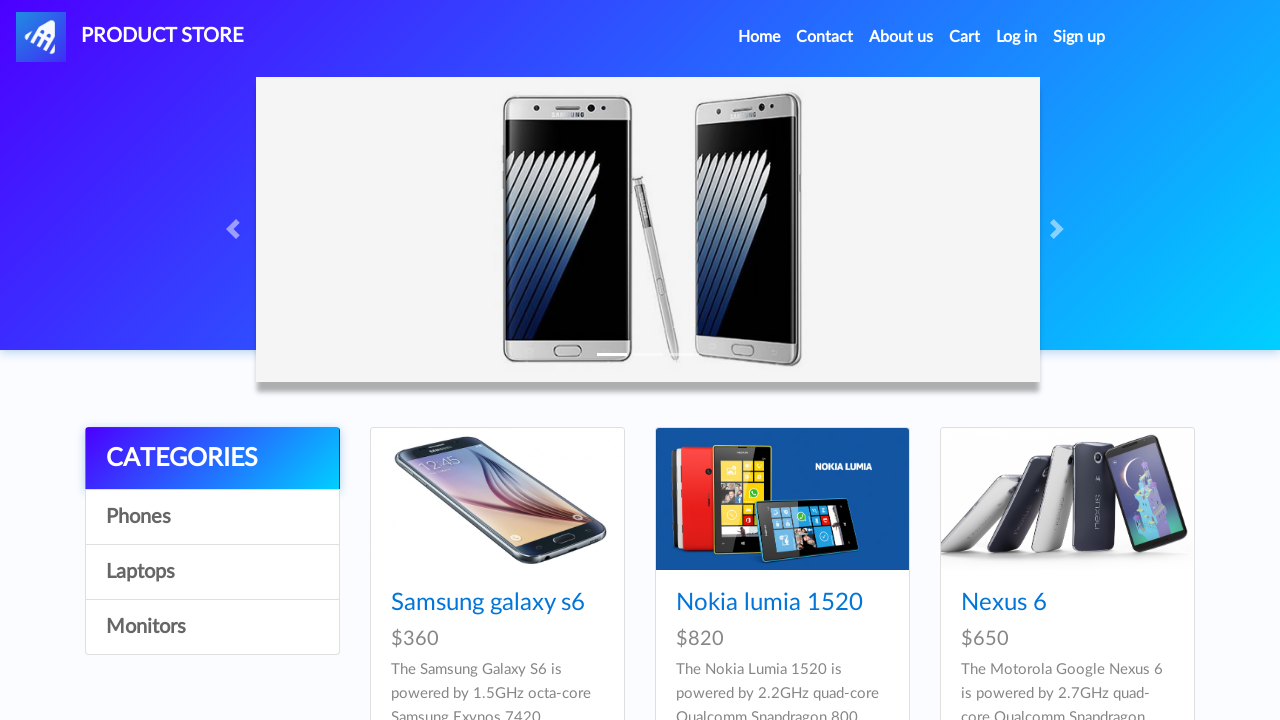

Clicked on a product from the catalog at (497, 361) on (//div[@class='card h-100']//img)[4]
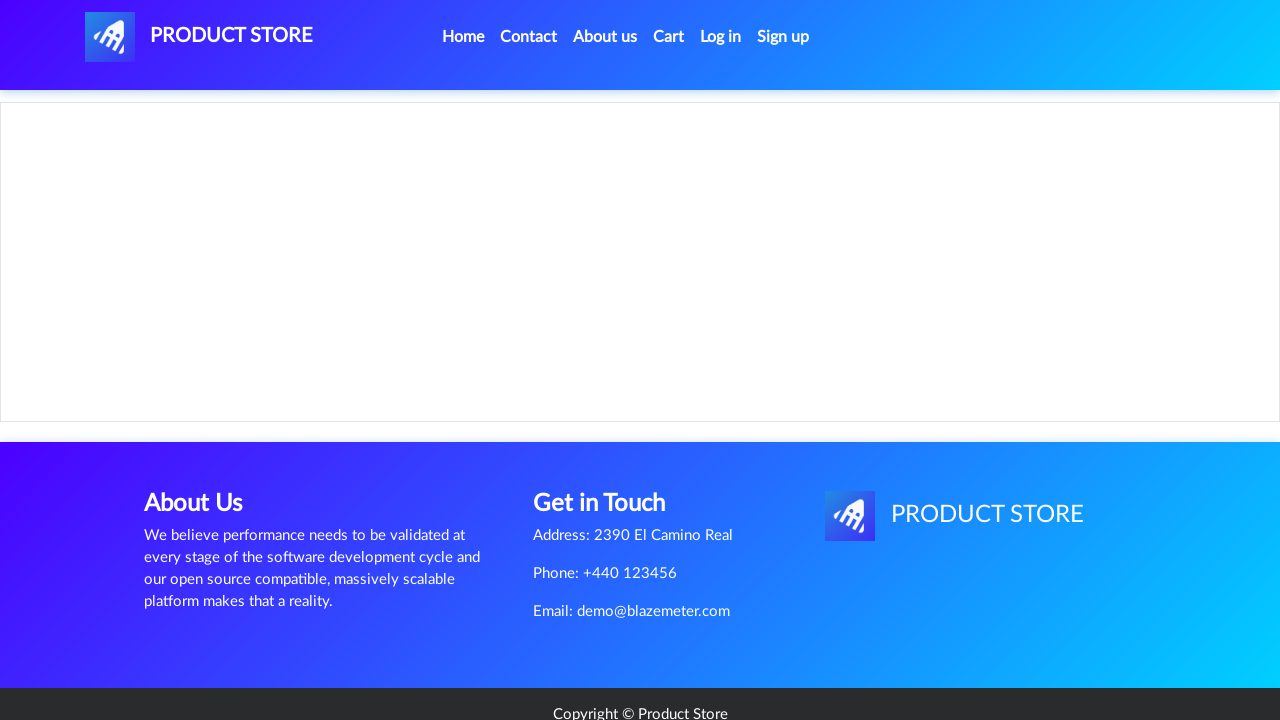

Clicked 'Add to cart' button at (610, 440) on text=Add to cart
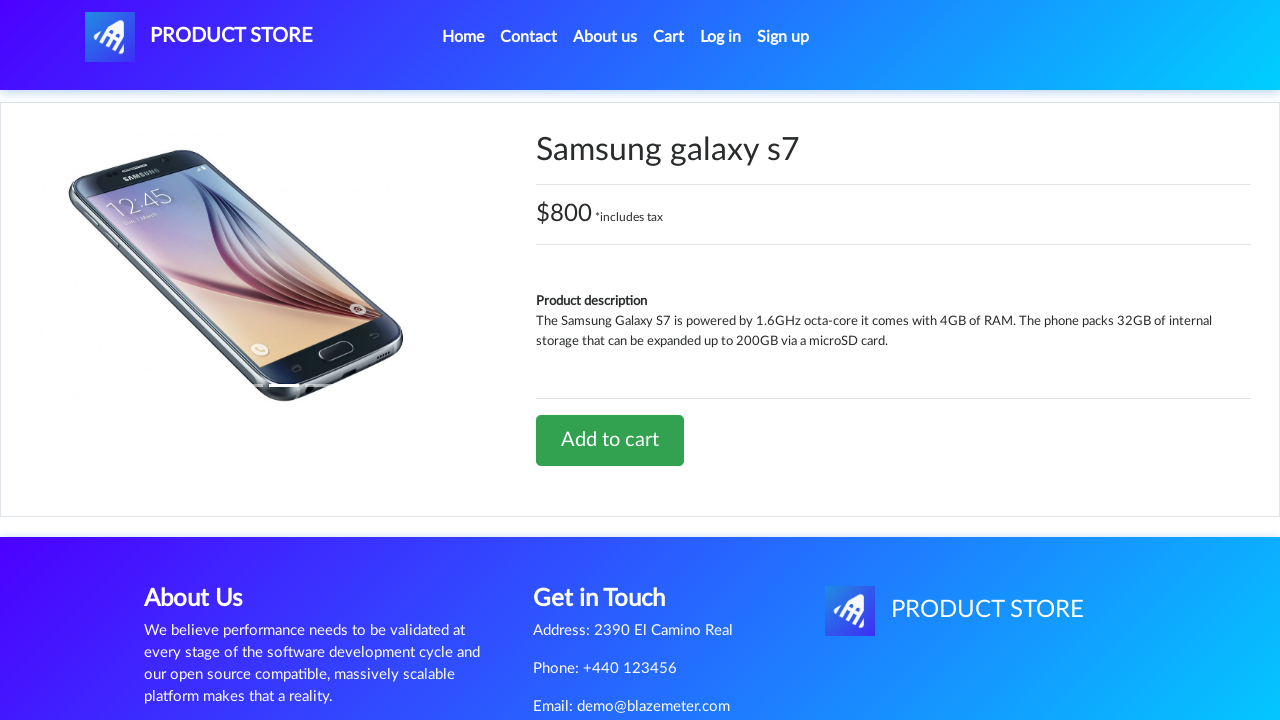

Navigated to Cart page at (669, 37) on internal:role=link[name="Cart"i] >> nth=0
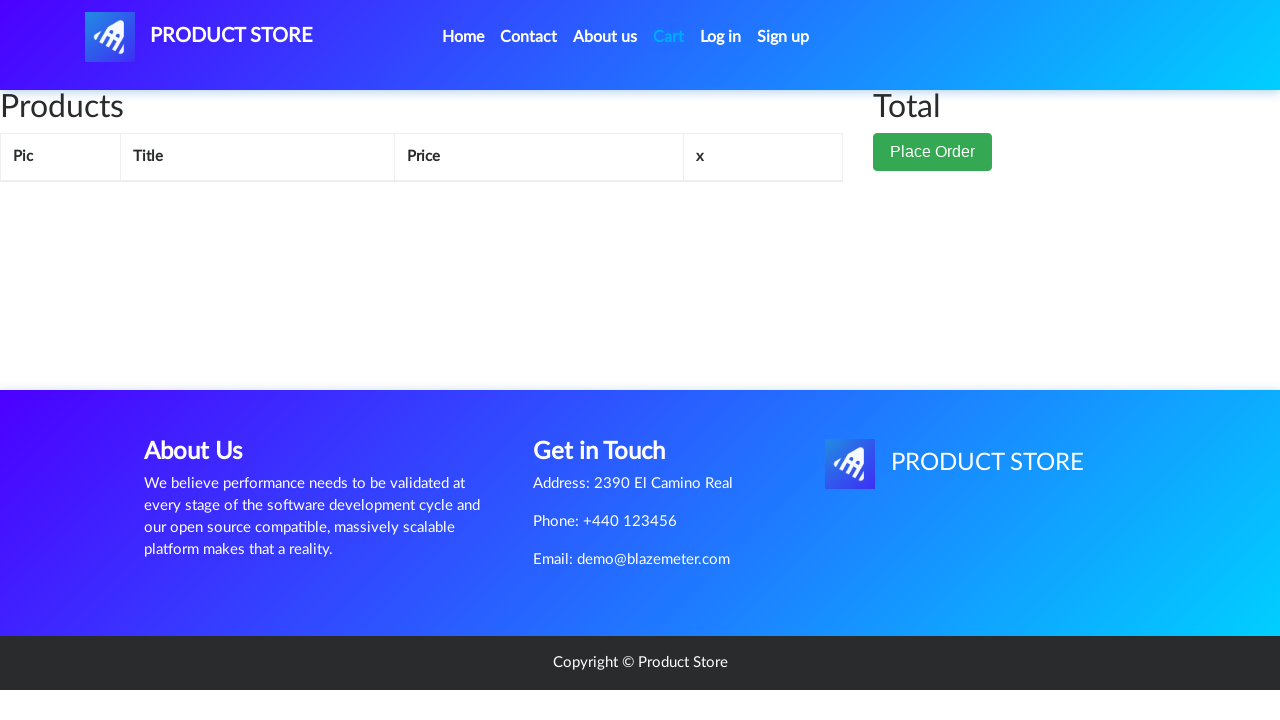

Clicked 'Delete' link to remove item from cart at (697, 205) on internal:role=link[name="Delete"i]
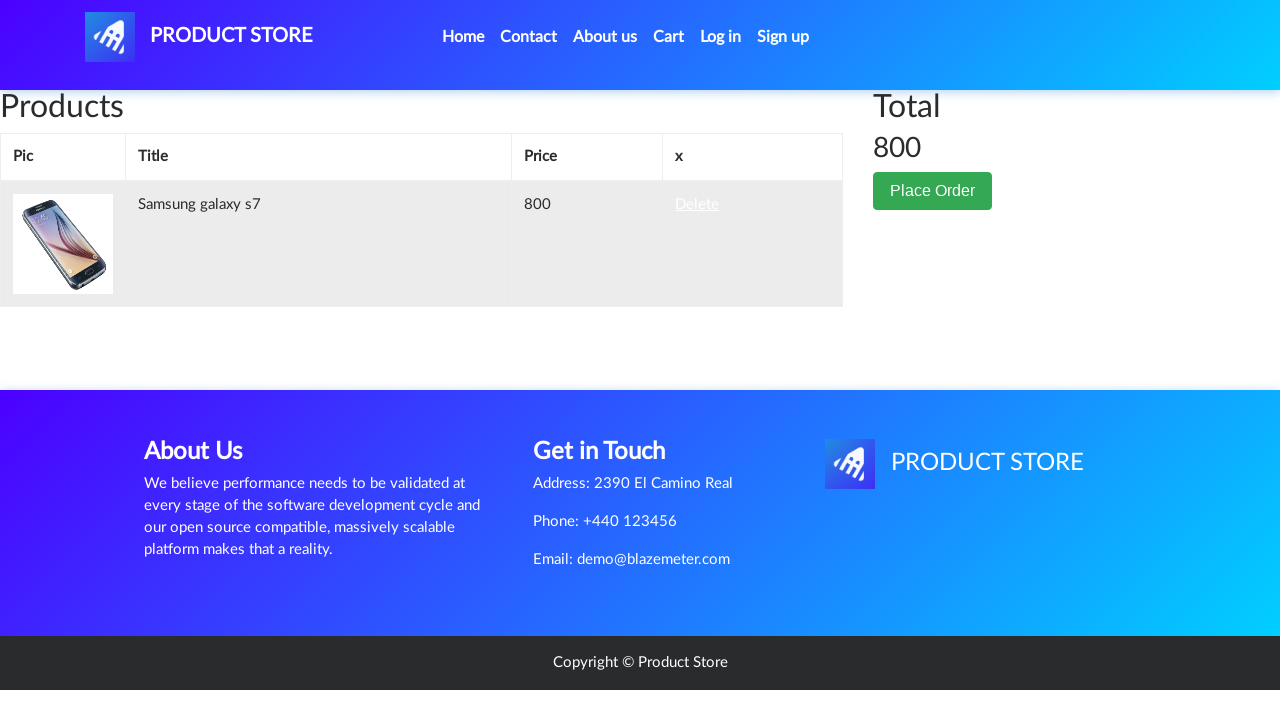

Waited 1000ms for cart update
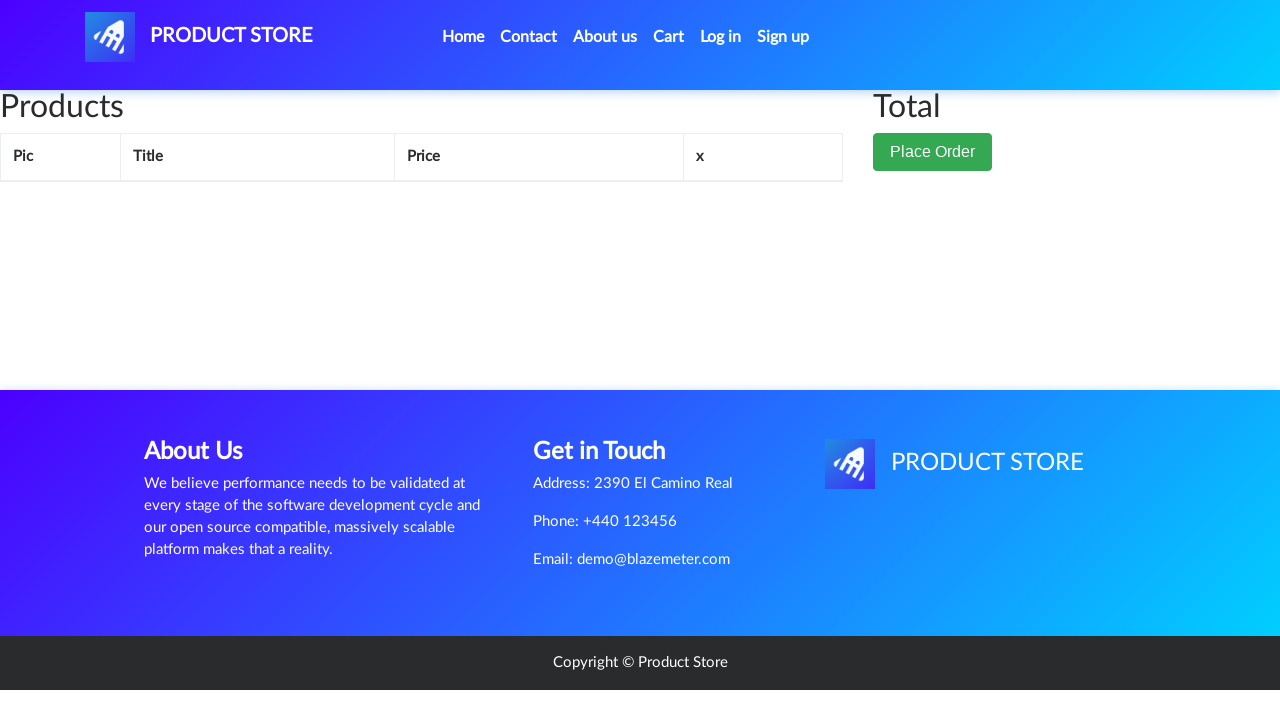

Clicked 'Place Order' button with empty cart at (933, 152) on internal:role=button[name="Place Order"i]
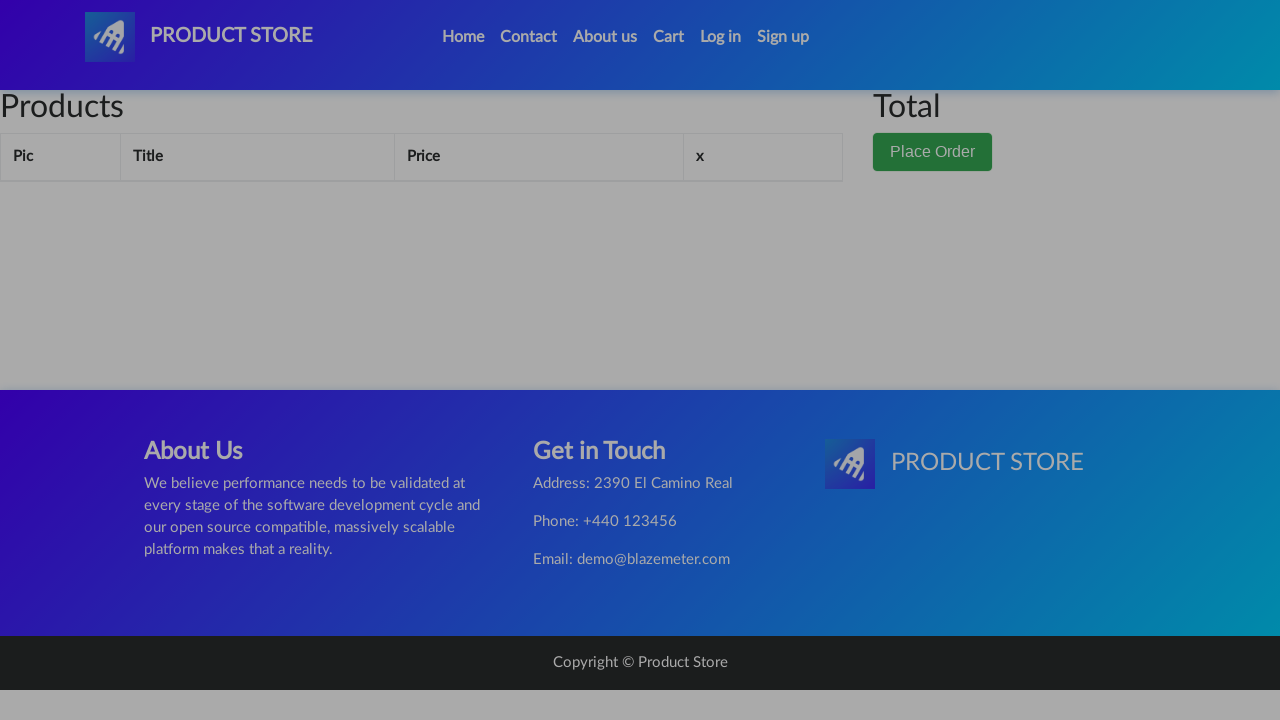

Waited 1000ms for Place Order response
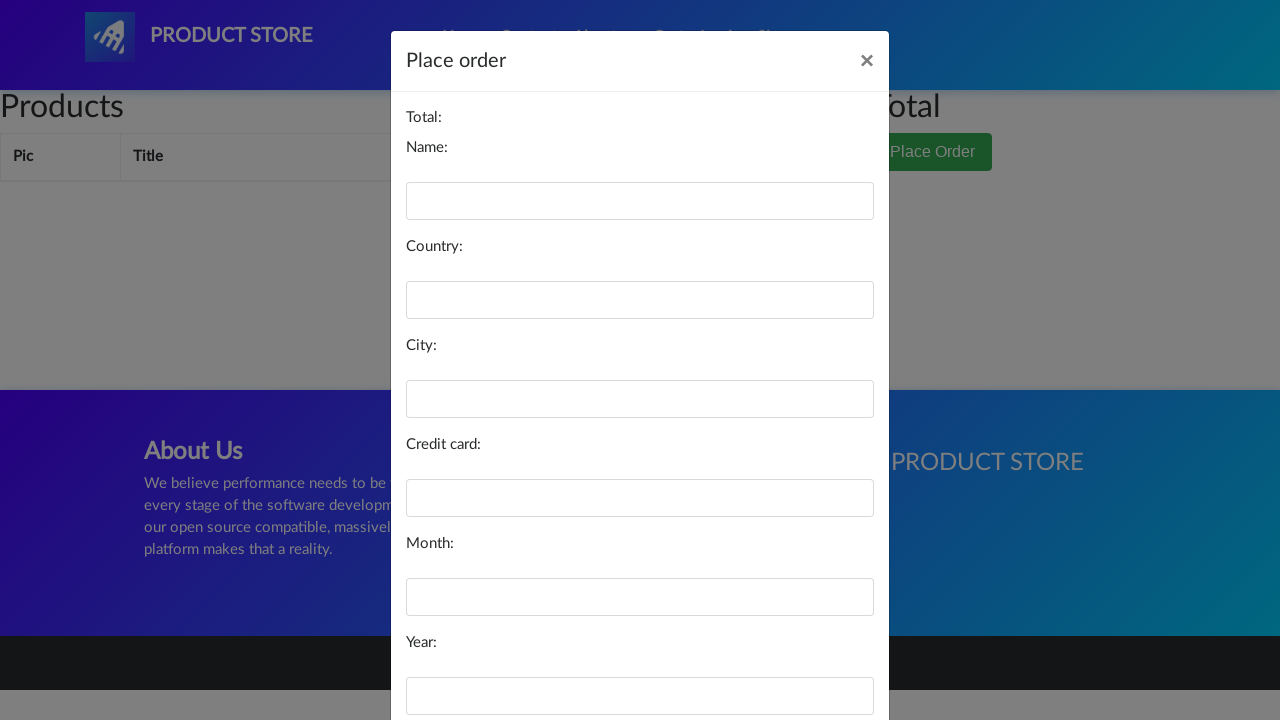

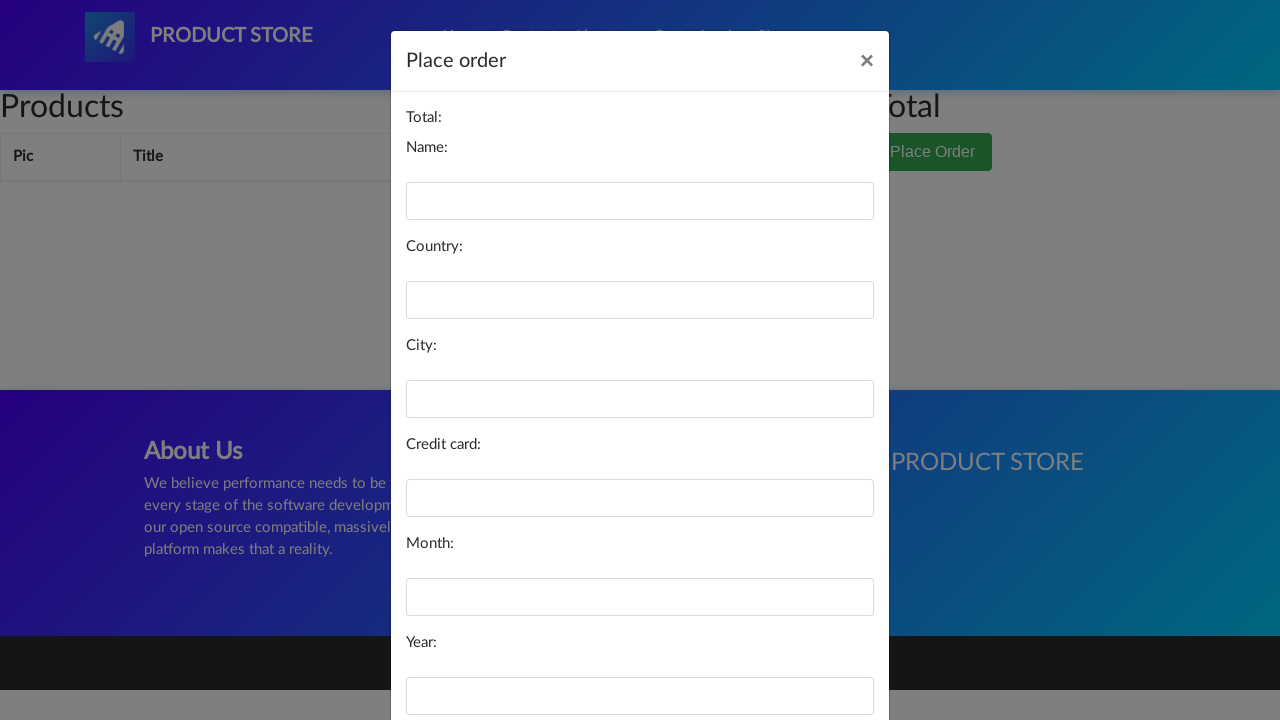